Tests adding a new person to the employee list by filling out all form fields including name, surname, job, date of birth, language preferences, gender, and status.

Starting URL: https://kristinek.github.io/site/tasks/list_of_people

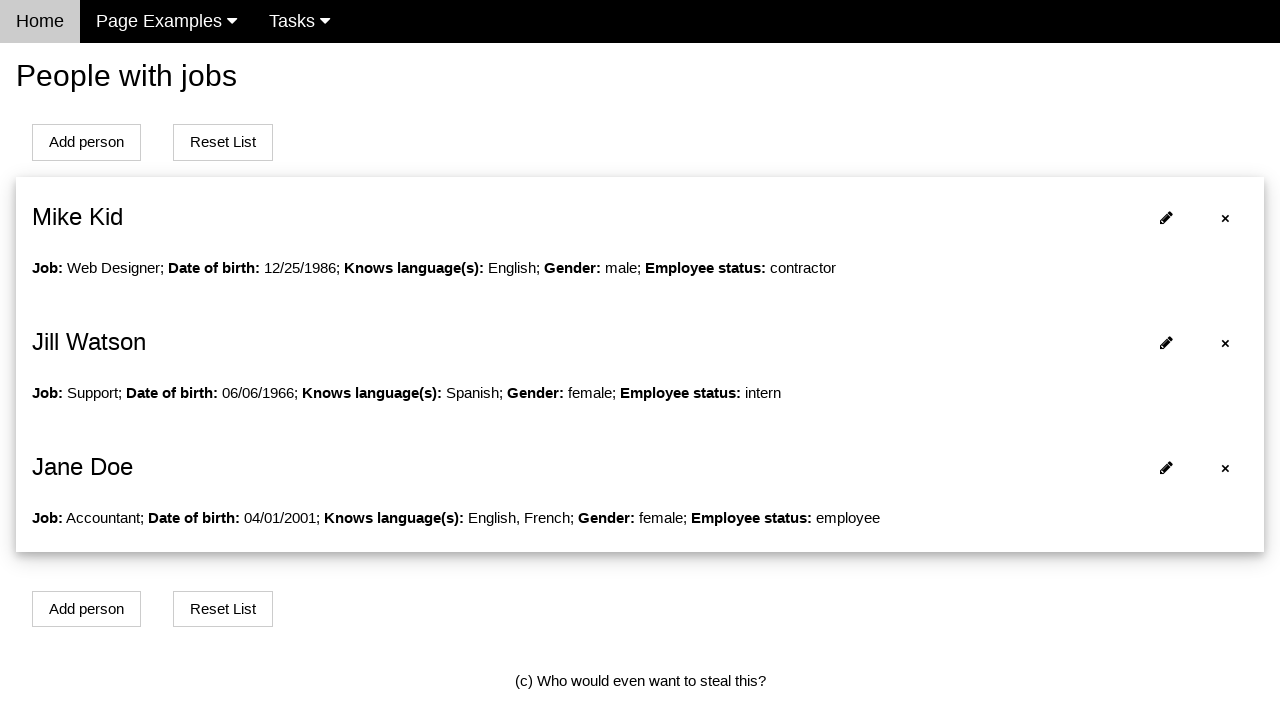

Clicked 'Add person' button to open form at (86, 142) on #addPersonBtn
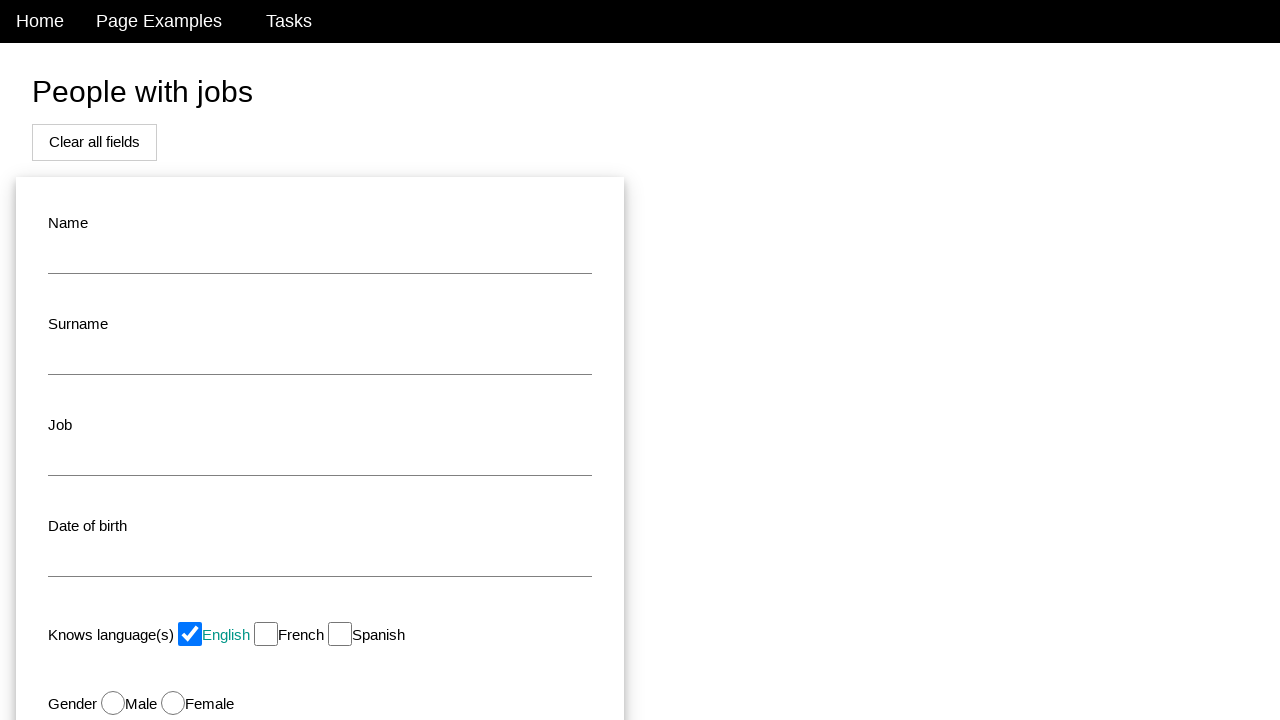

Filled name field with 'John' on #name
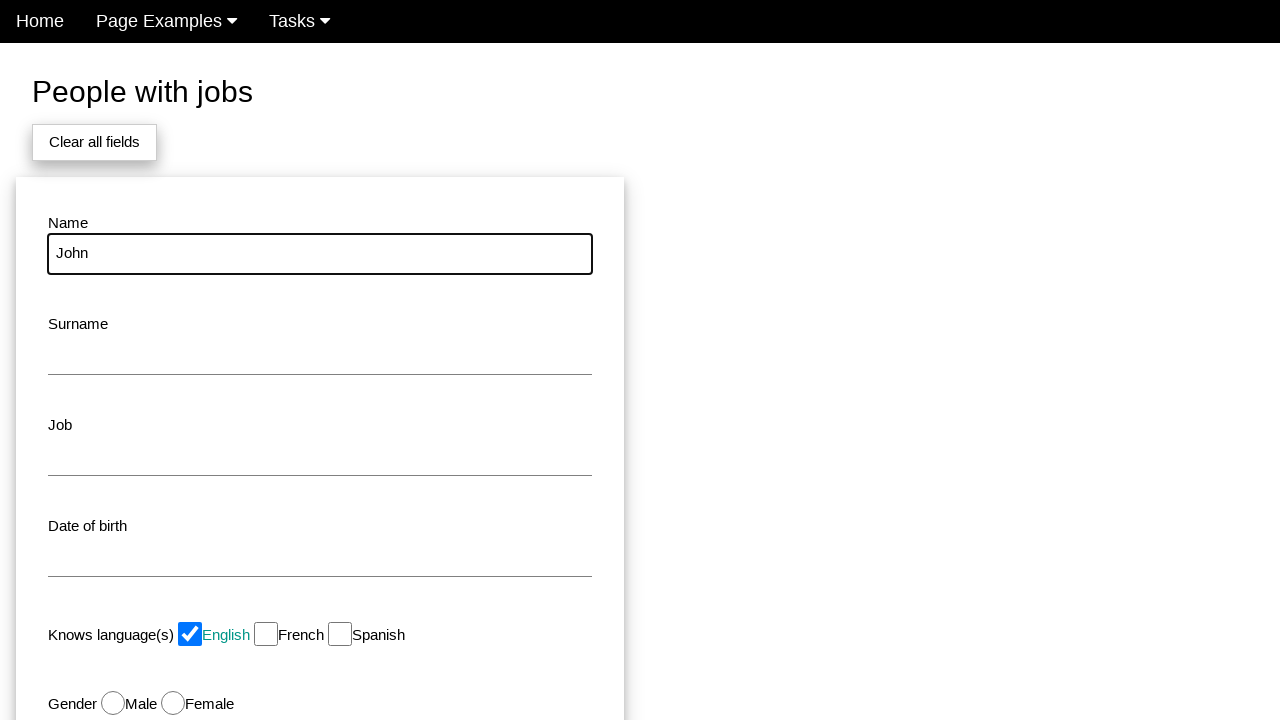

Filled surname field with 'Smith' on #surname
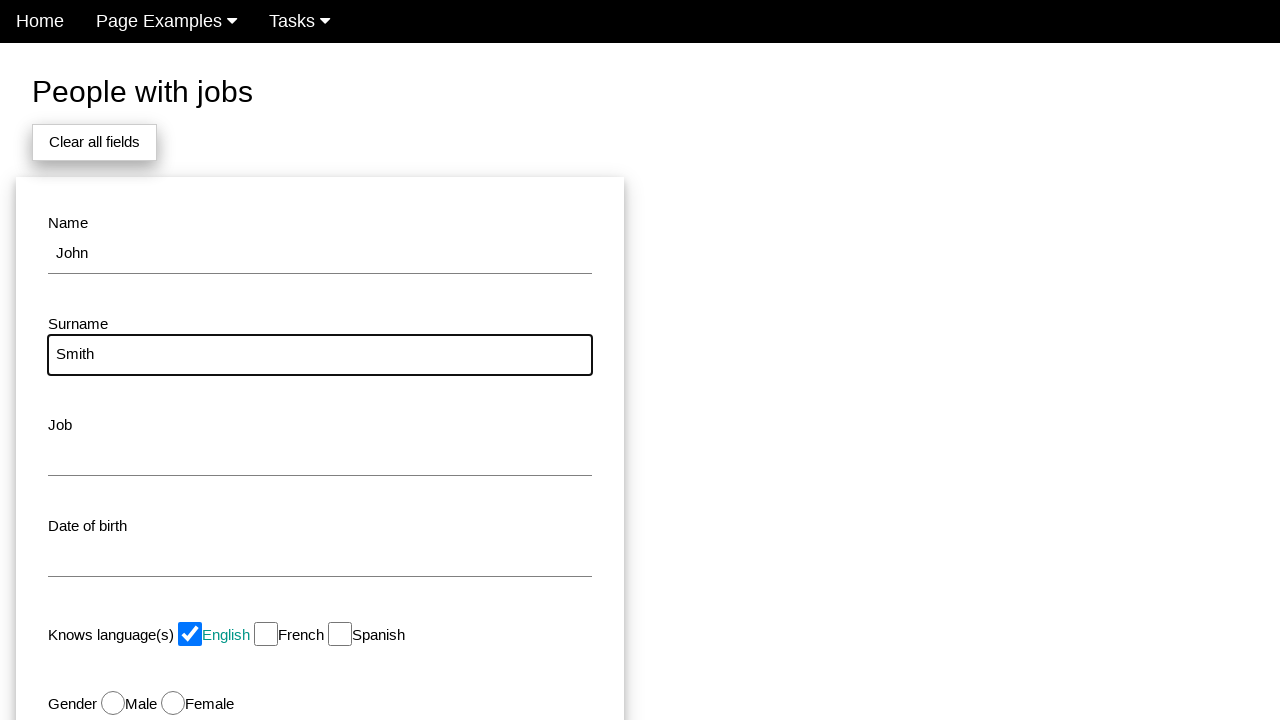

Filled job field with 'Developer' on #job
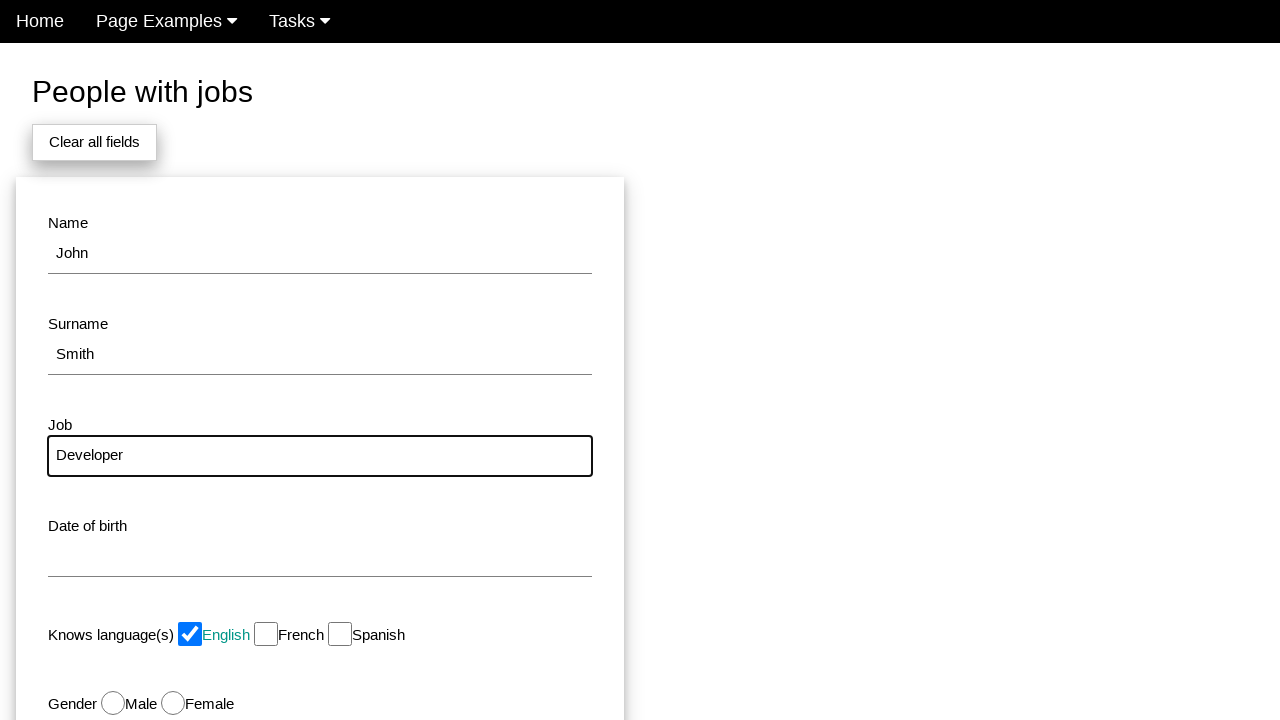

Filled date of birth field with '1990-05-15' on #dob
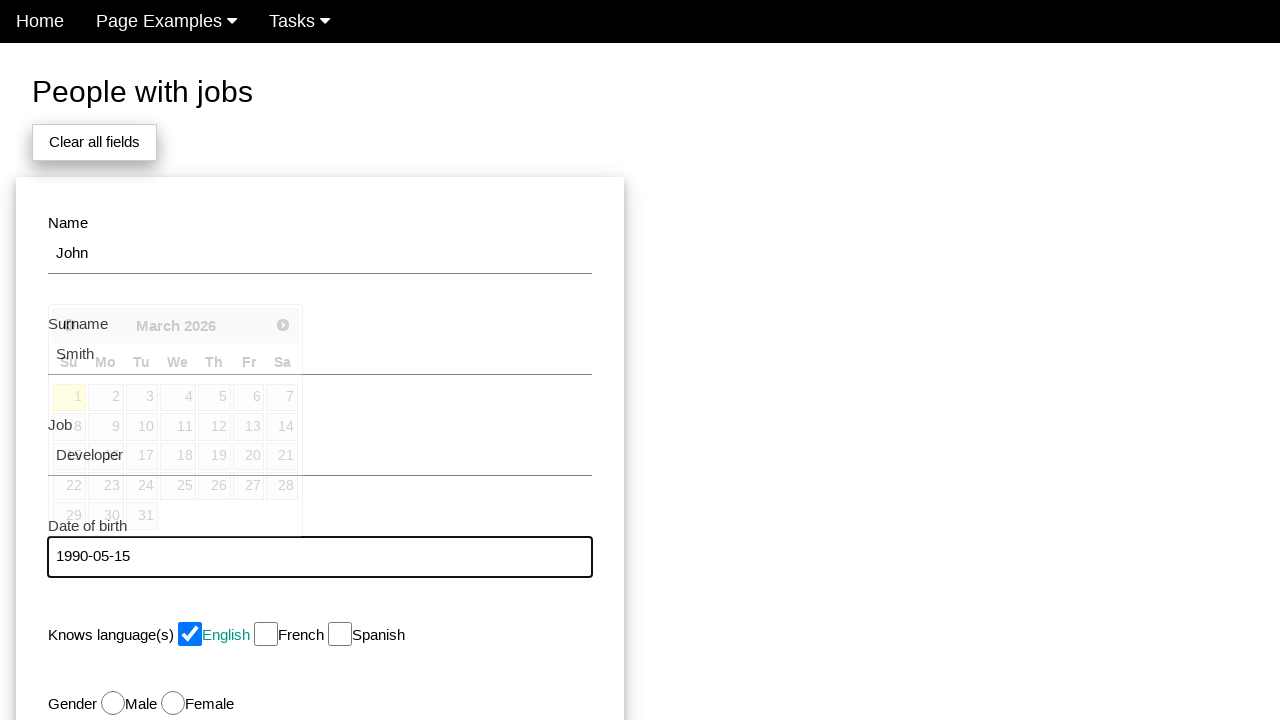

Selected English language preference at (190, 634) on #english
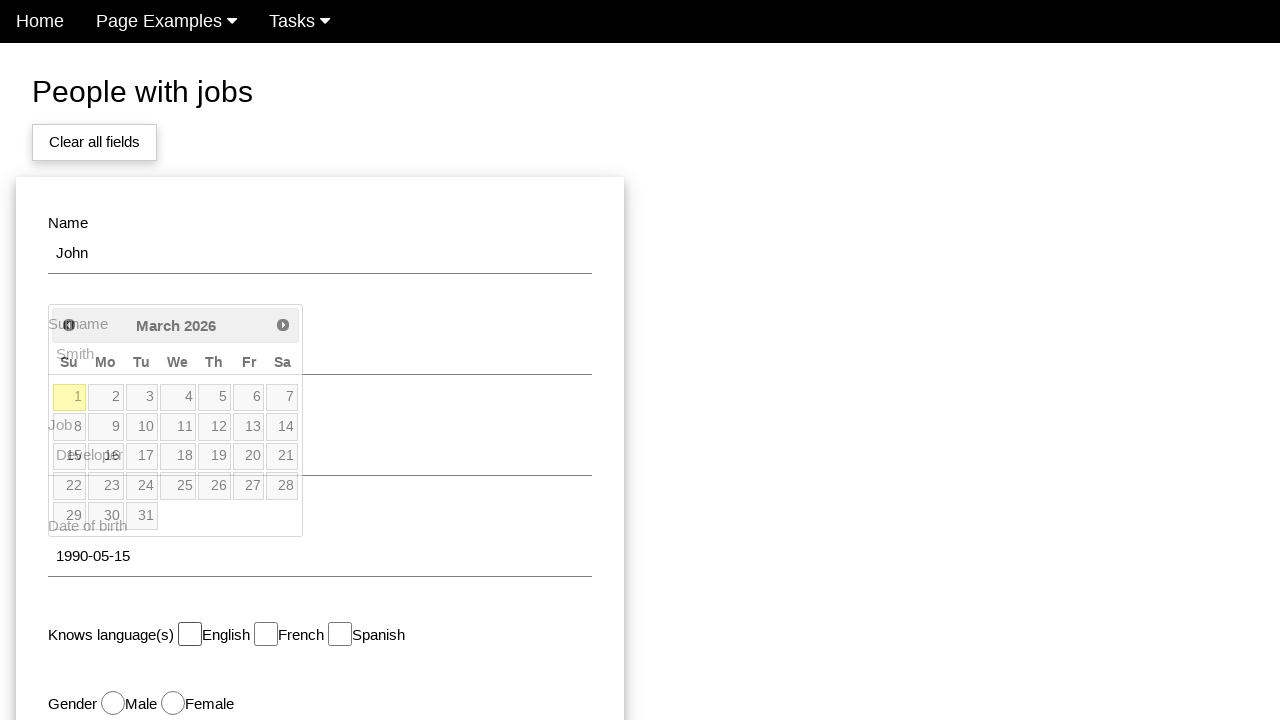

Selected Male gender at (113, 703) on #male
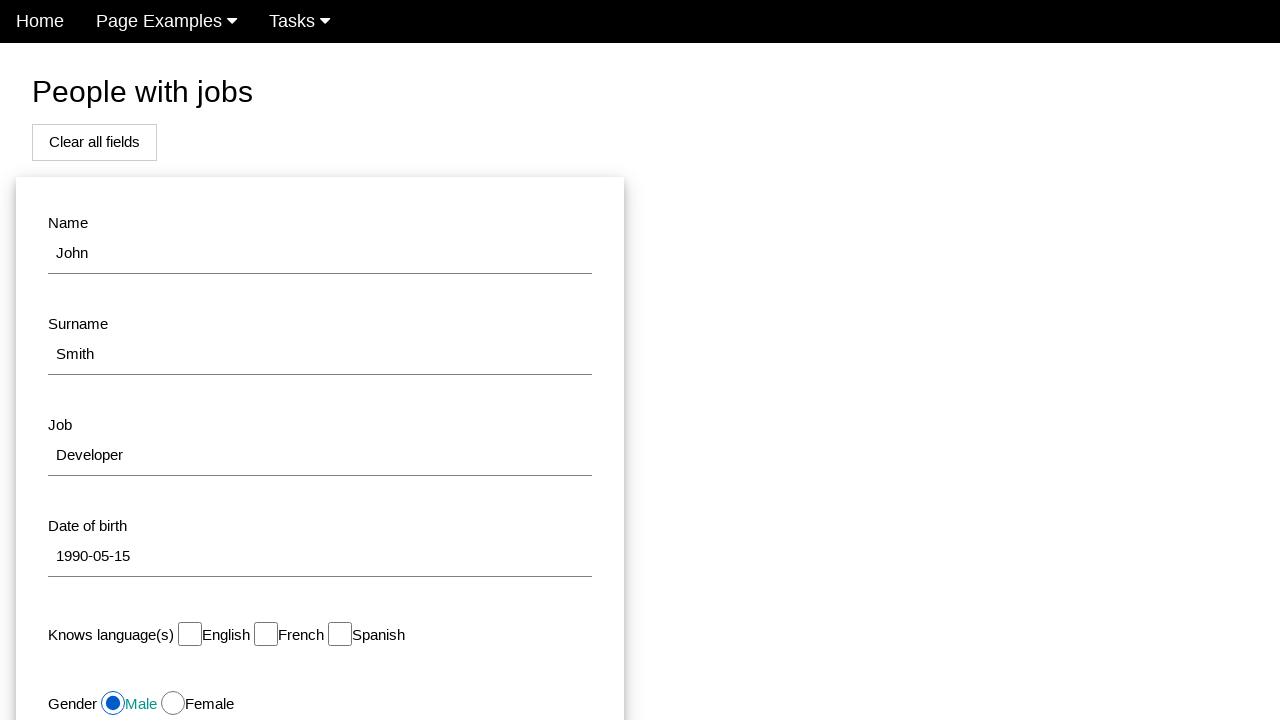

Selected 'Employee' status from dropdown on #status
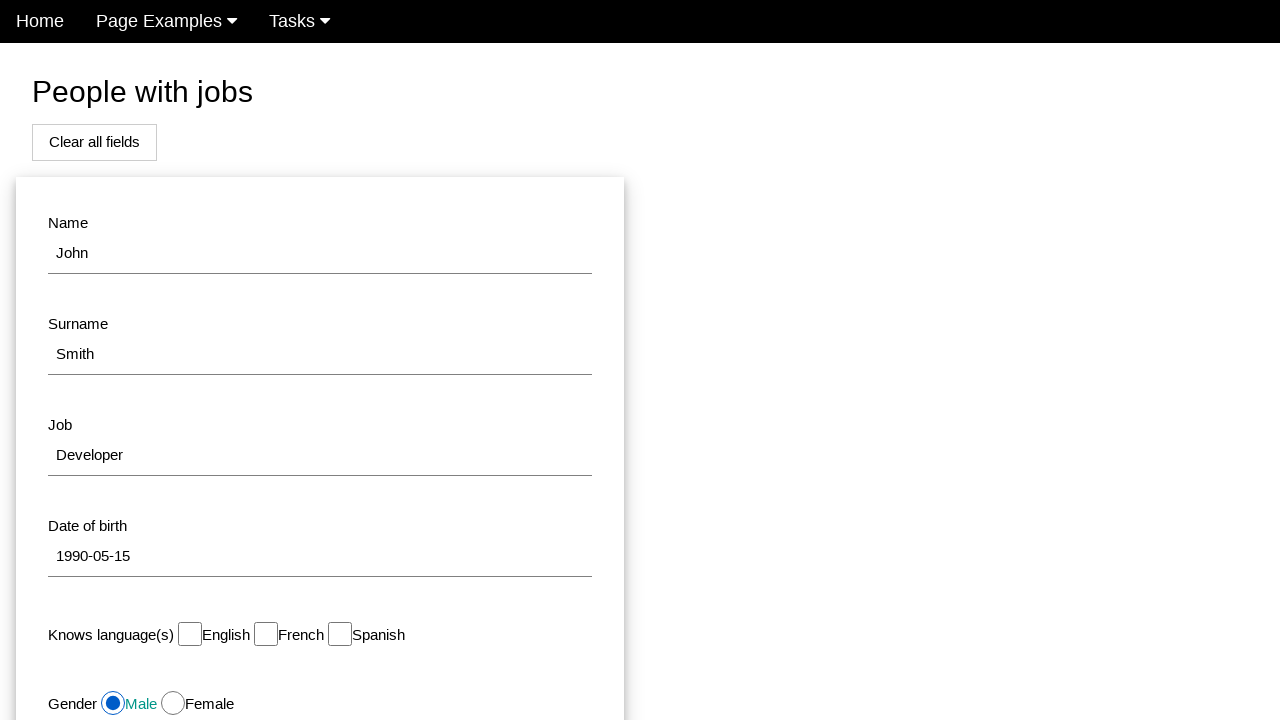

Clicked submit button to add new person to employee list at (178, 510) on #modal_button
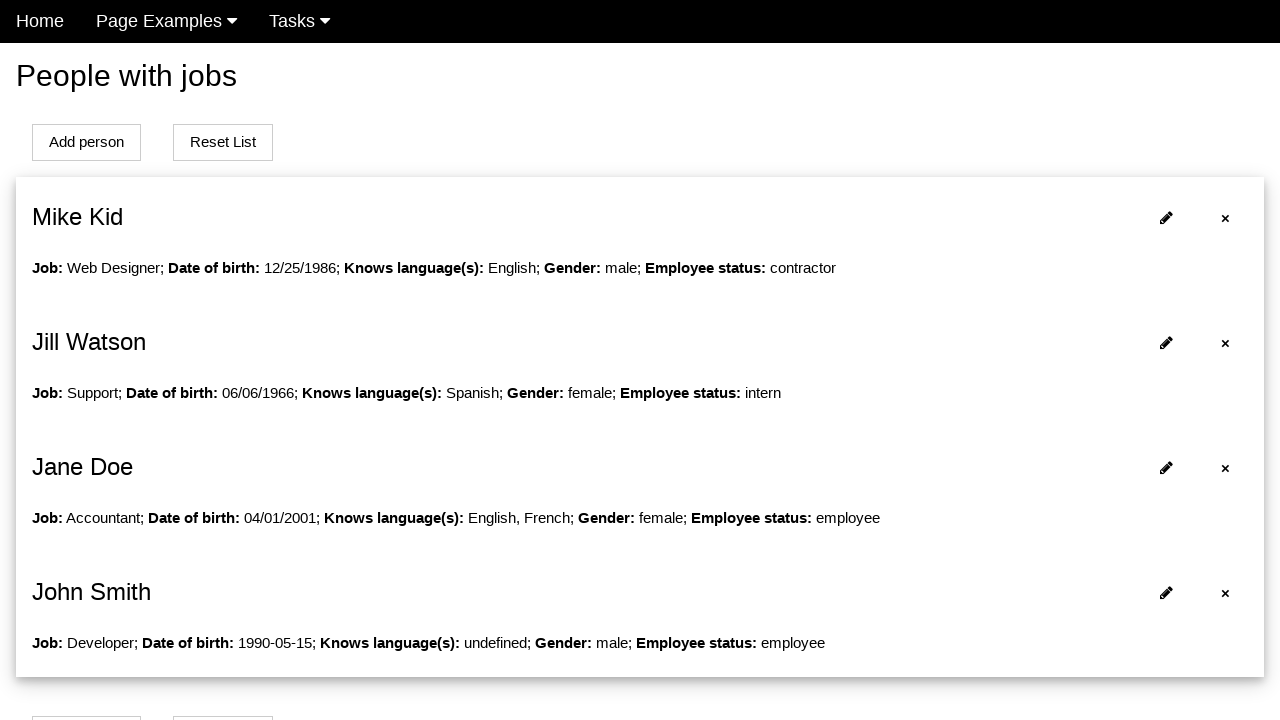

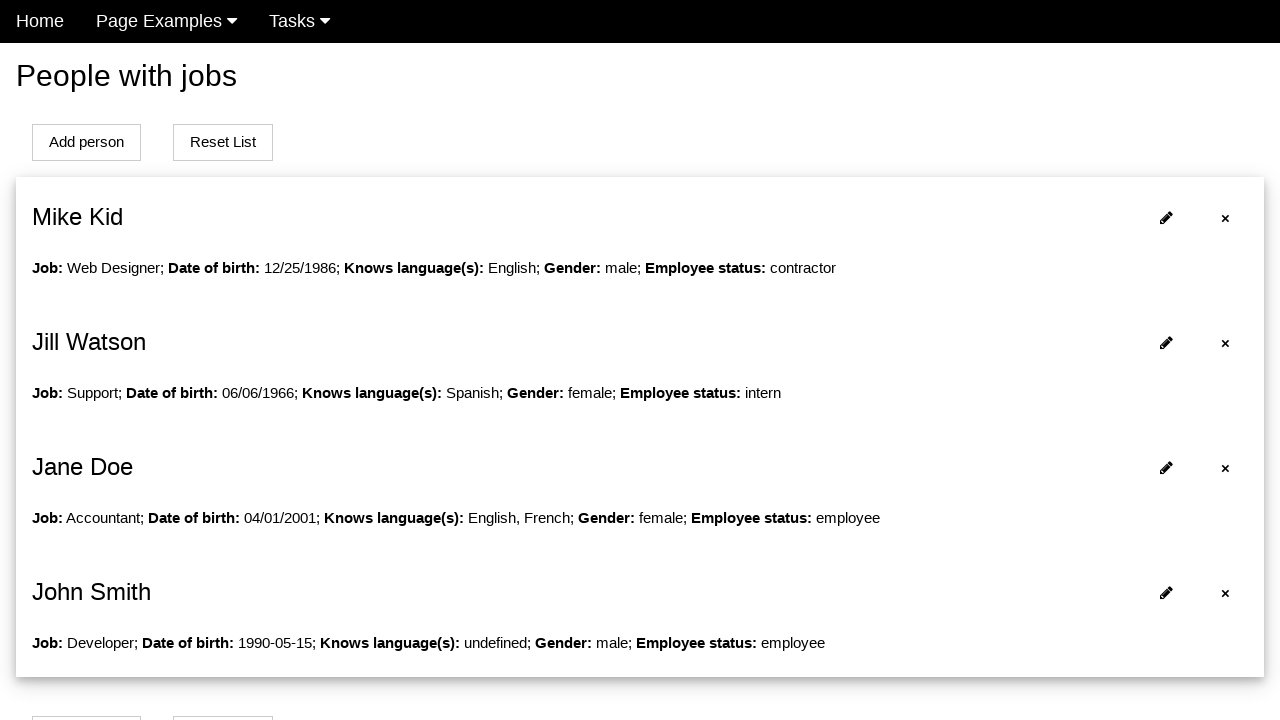